Tests successful user signup with valid username and password

Starting URL: https://demoblaze.com/

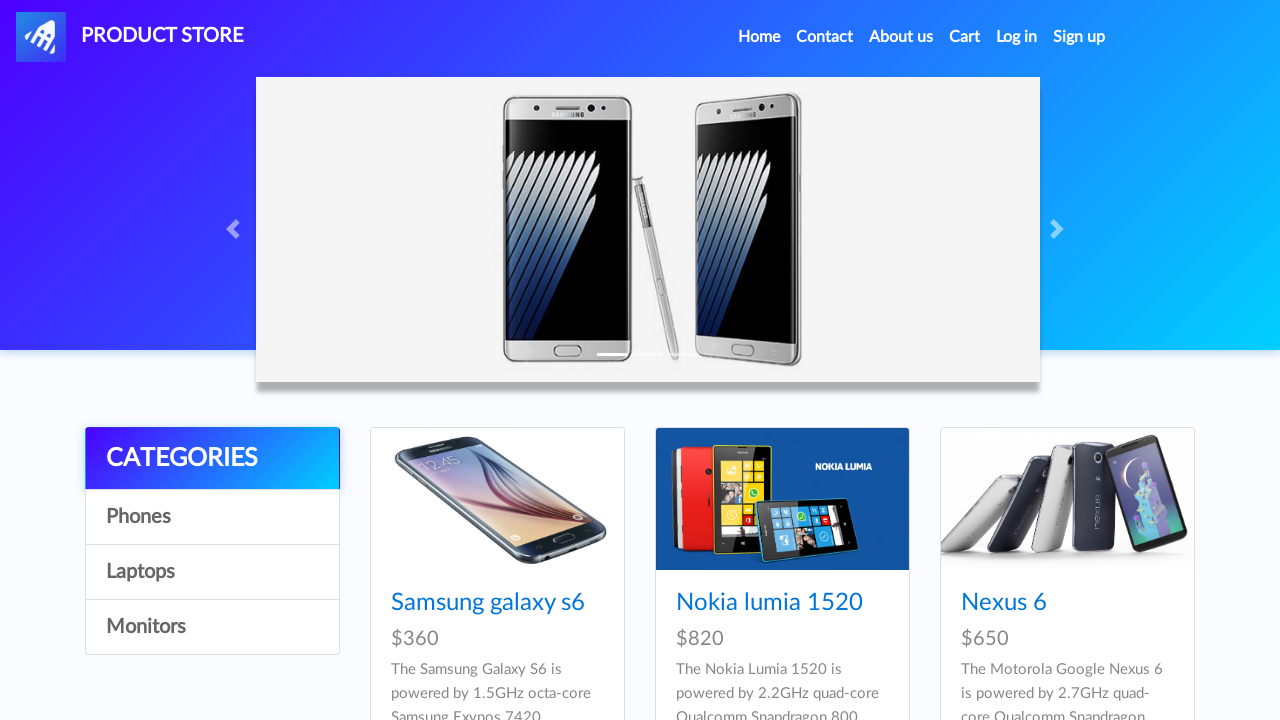

Clicked Sign up button to open modal at (1079, 37) on #signin2
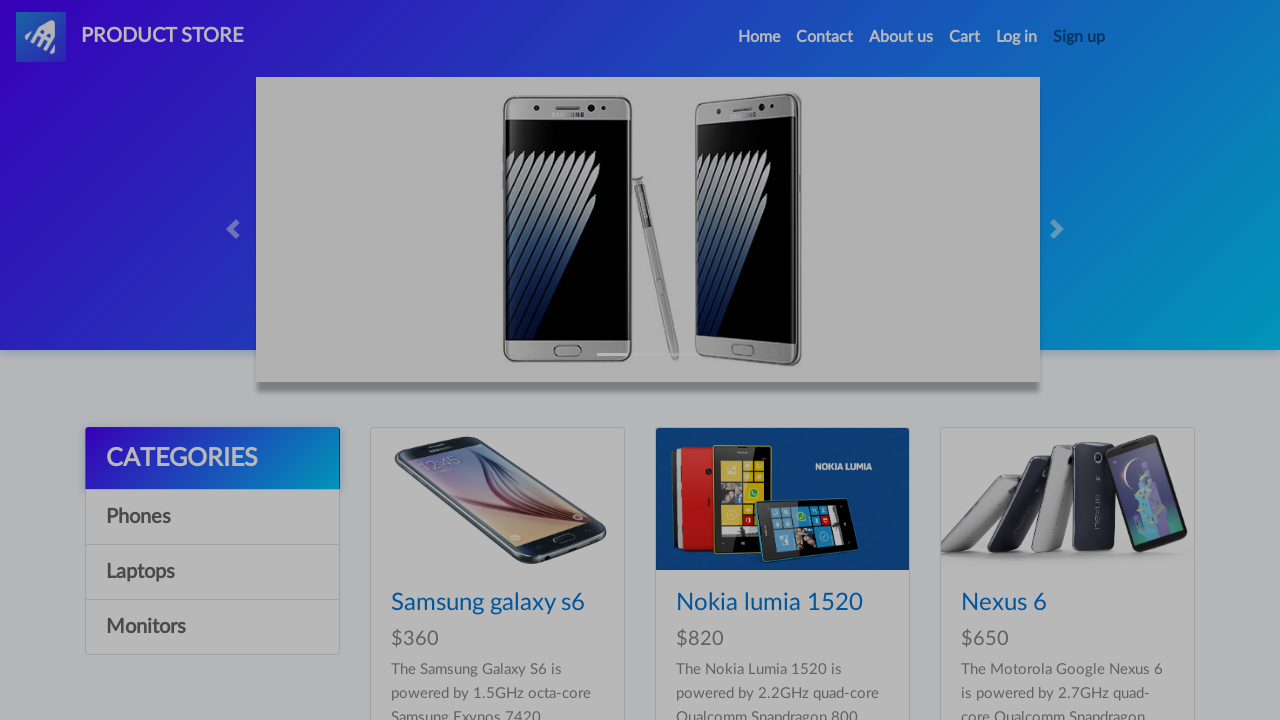

Sign up modal loaded with username field visible
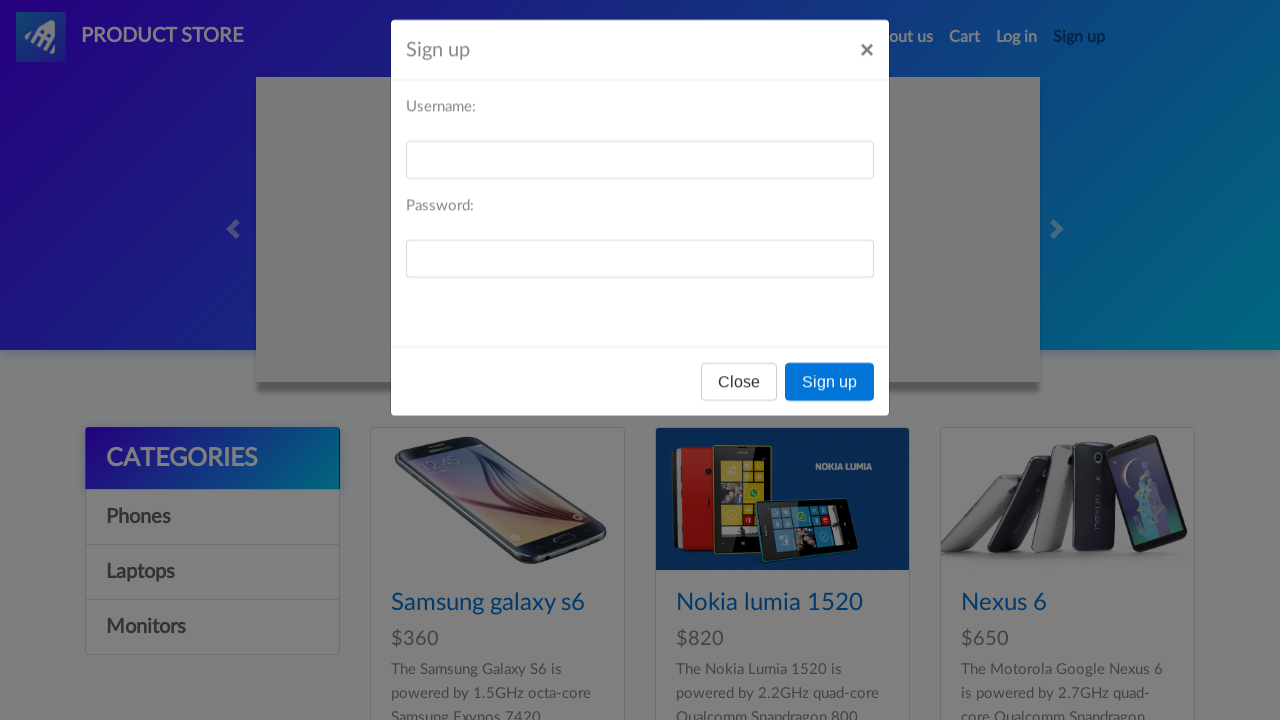

Filled username field with 'User2025Test' on #sign-username
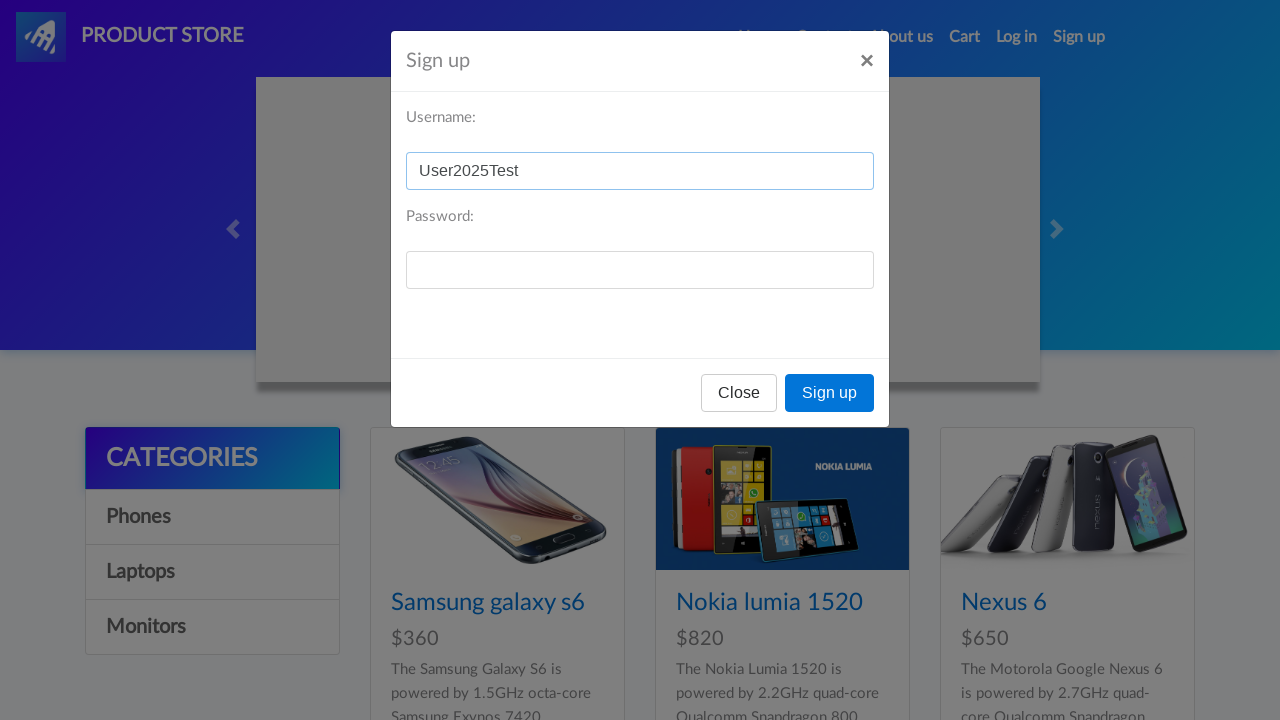

Filled password field with 'pass2023test' on #sign-password
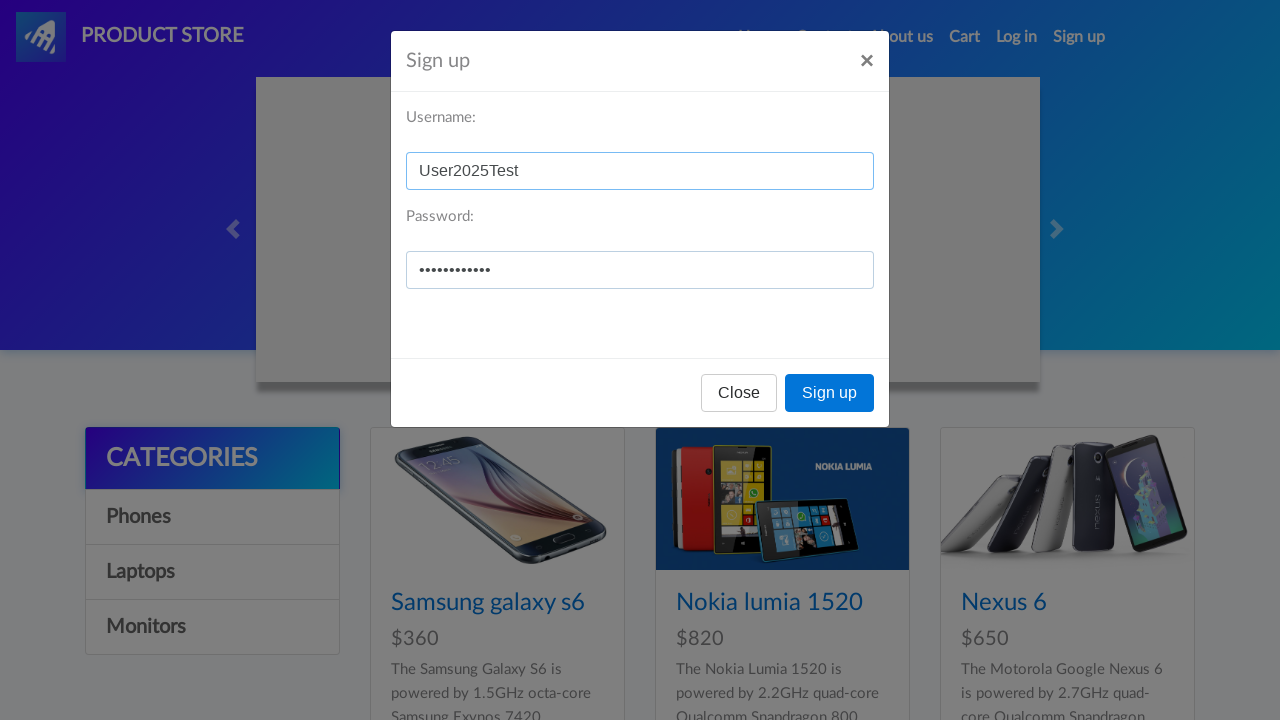

Clicked Sign up confirm button at (830, 393) on xpath=//button[contains(@class,'btn') and contains(text(),'Sign up')]
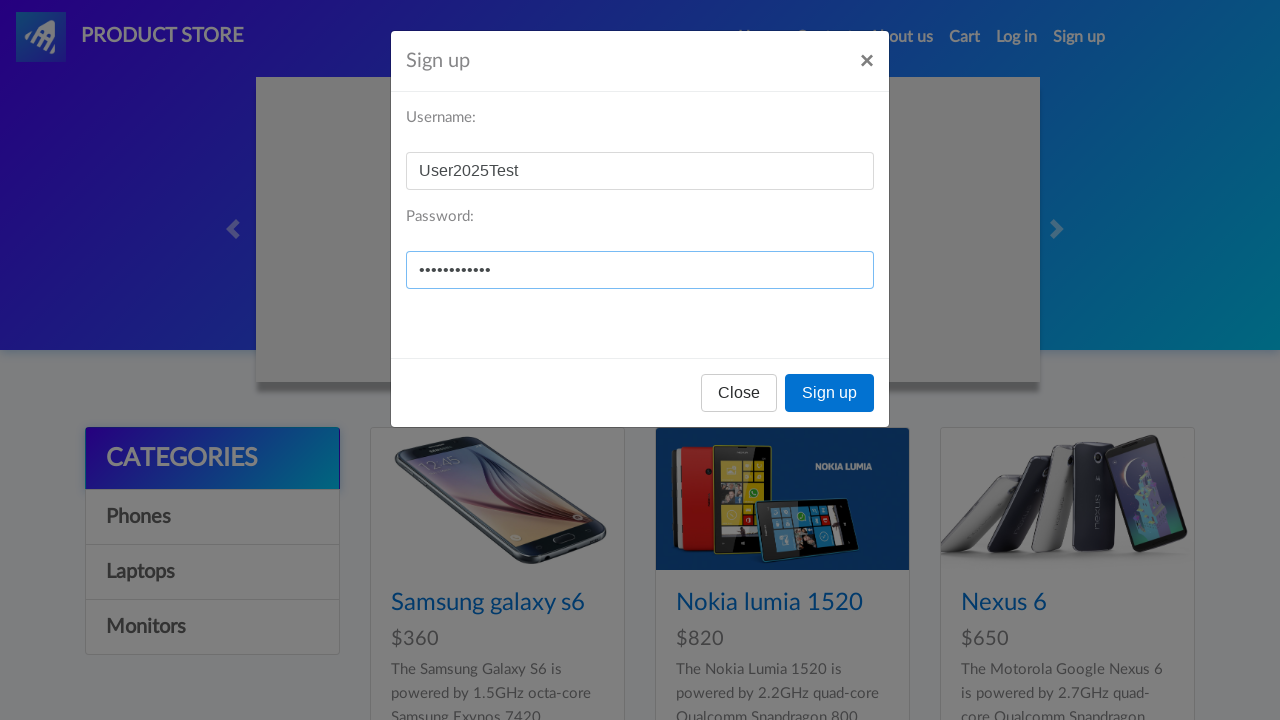

Set up alert handler to accept dialogs
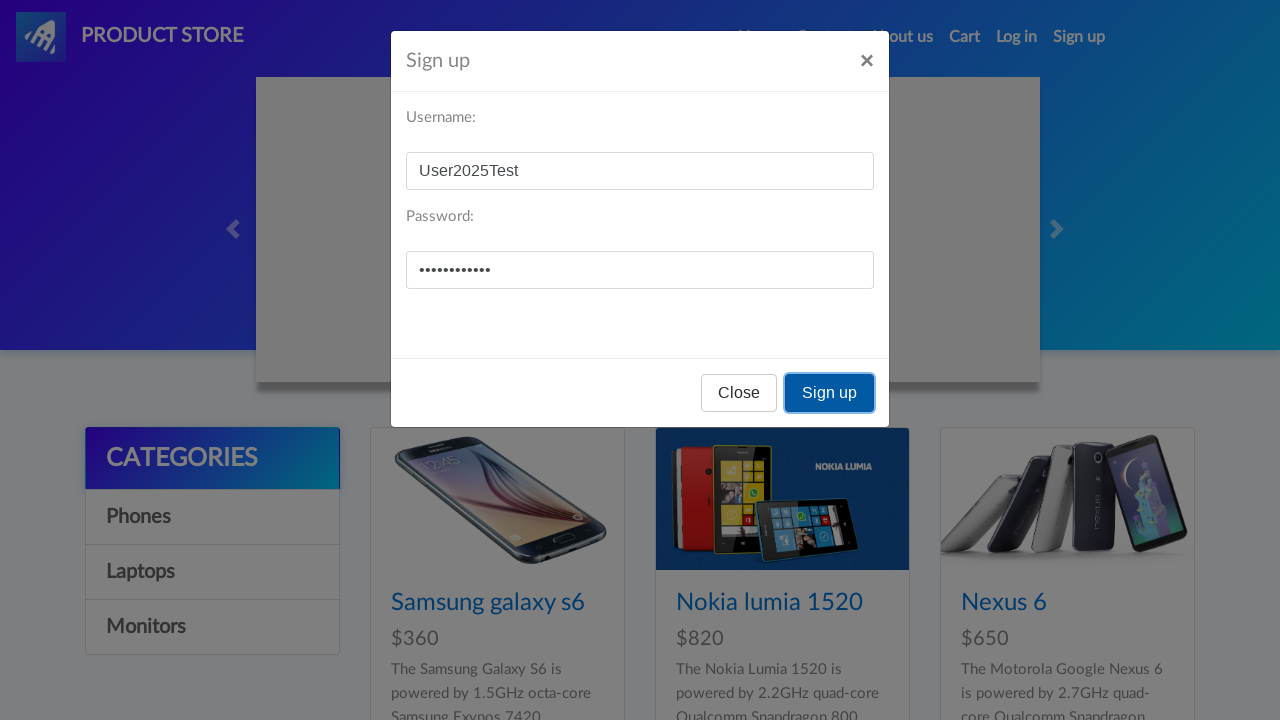

Waited 1 second for signup to complete
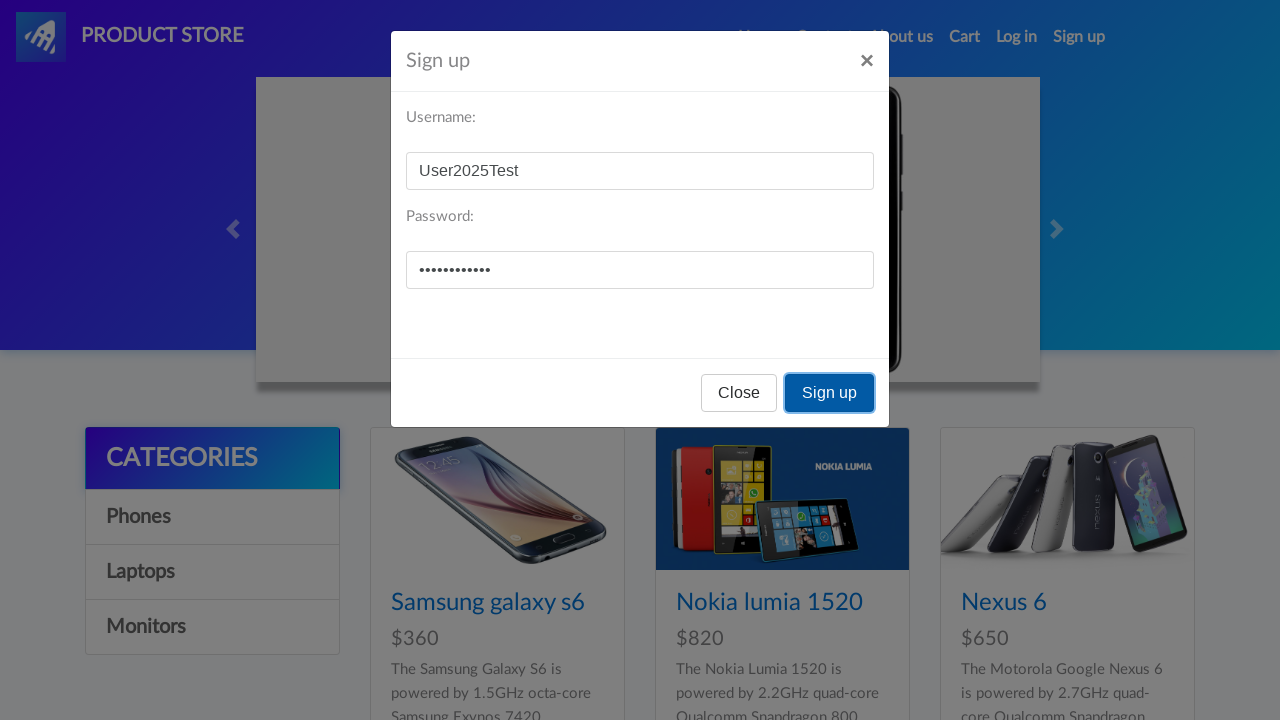

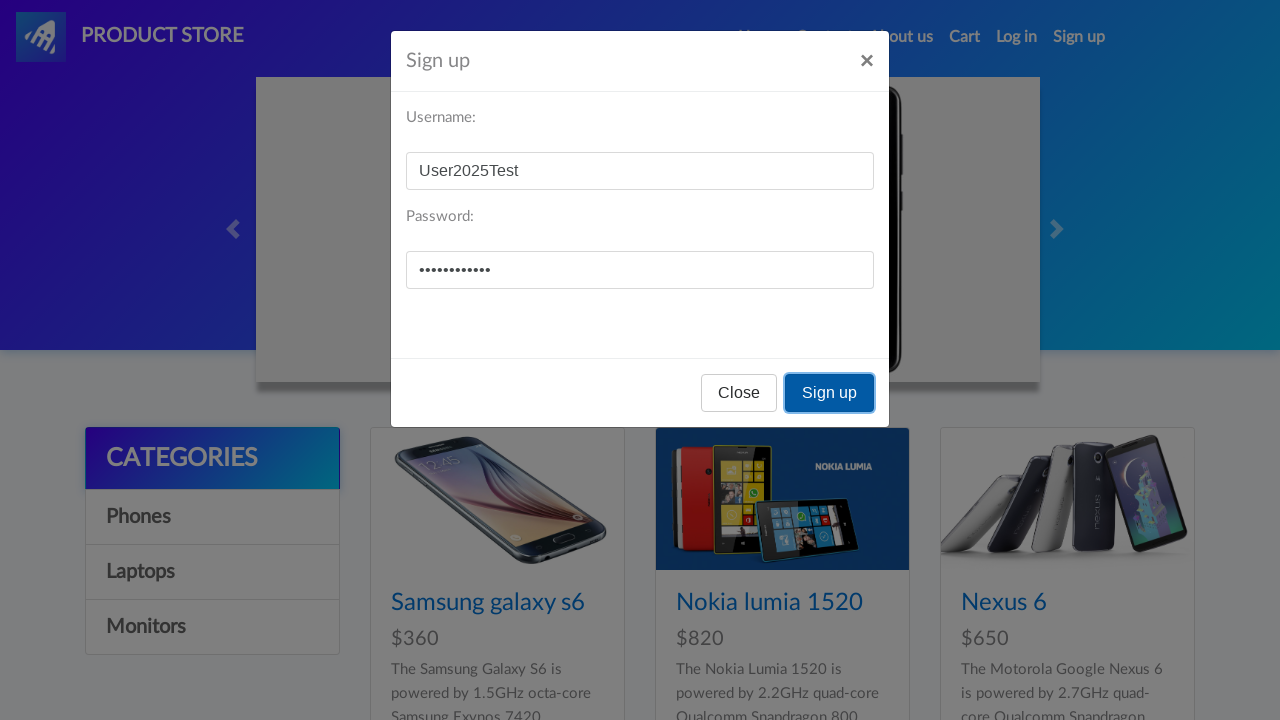